Tests dynamic page loading by clicking a Start button and waiting for the loading bar to finish, then verifying that the "Hello World!" text appears.

Starting URL: http://the-internet.herokuapp.com/dynamic_loading/2

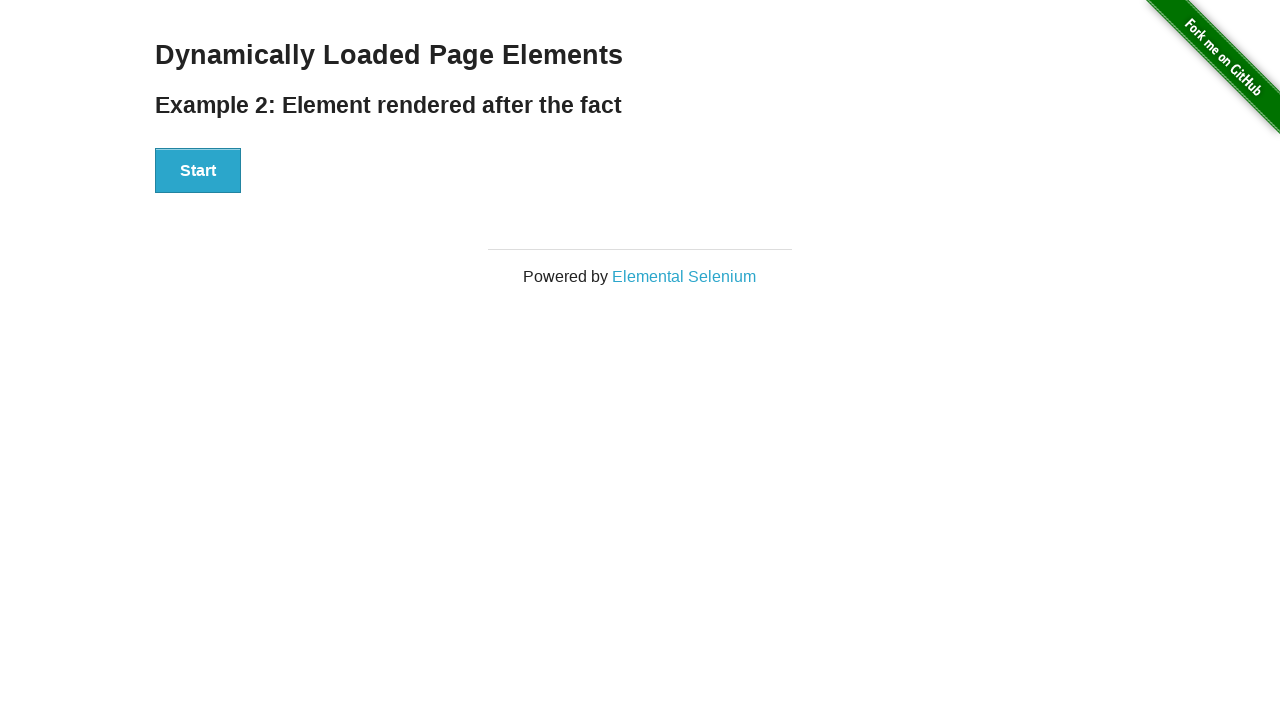

Clicked the Start button at (198, 171) on #start button
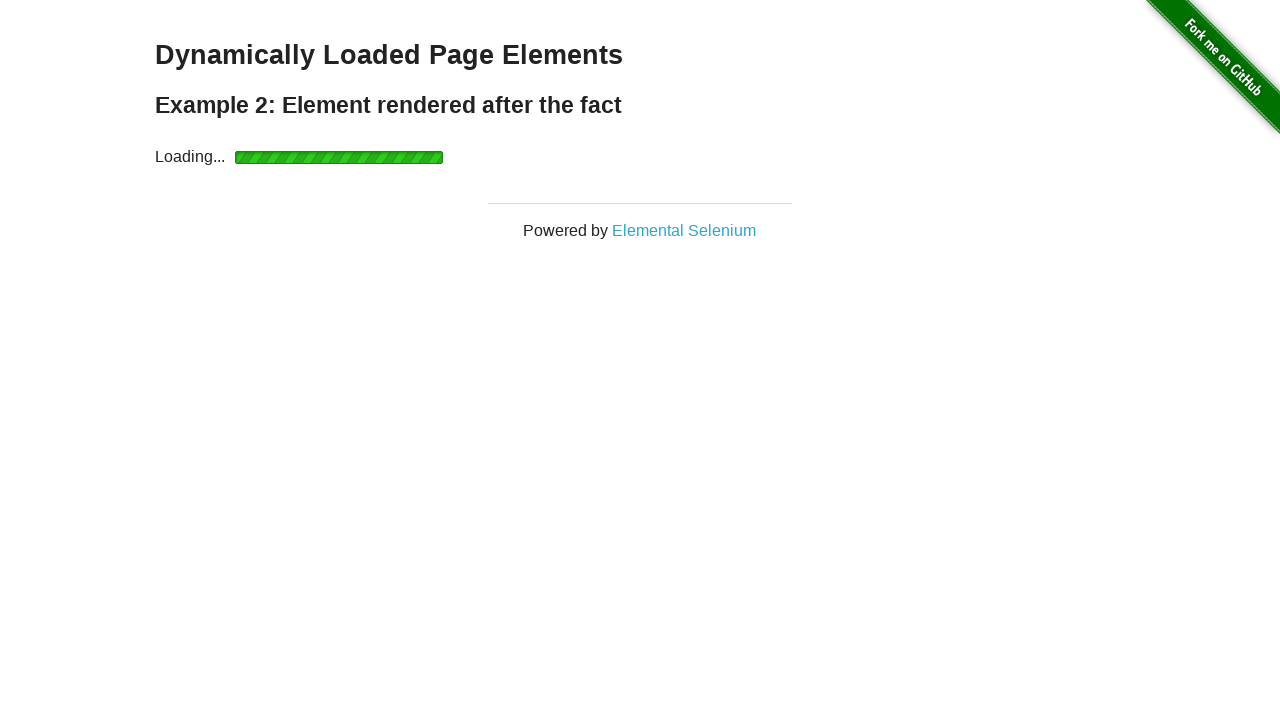

Waited for loading bar to finish and 'Hello World!' text to appear
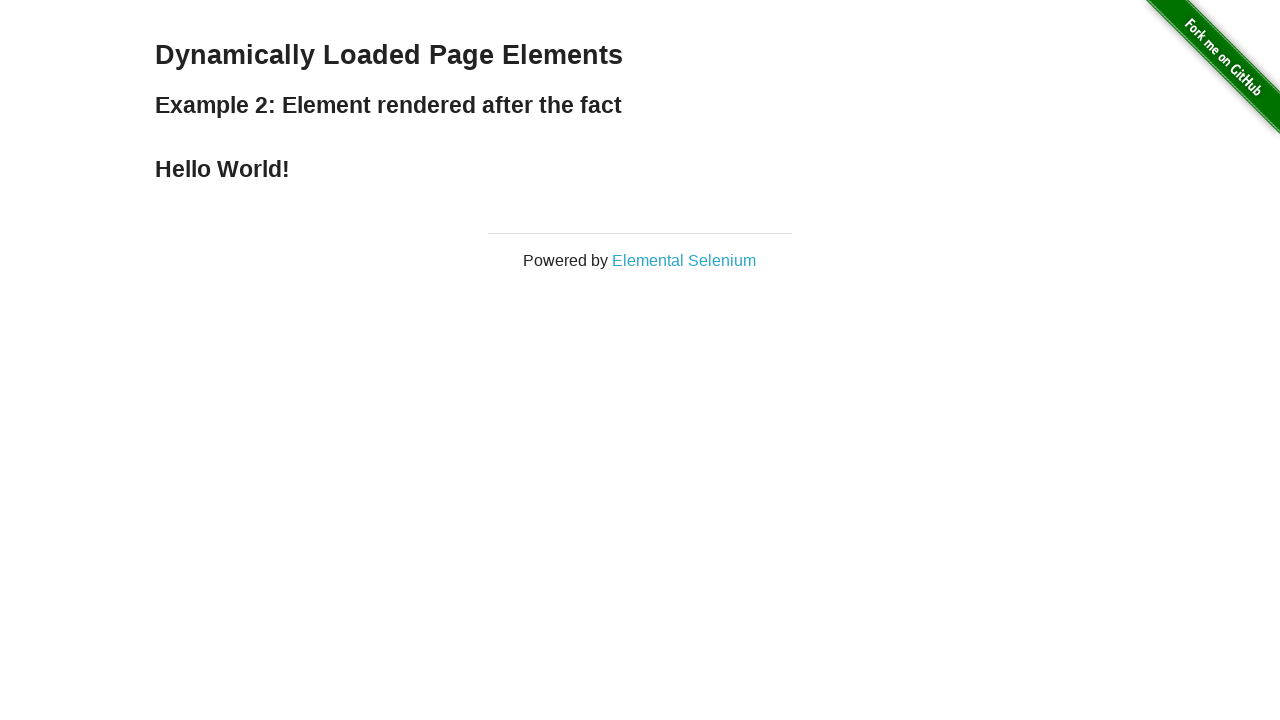

Verified that the finish element is visible
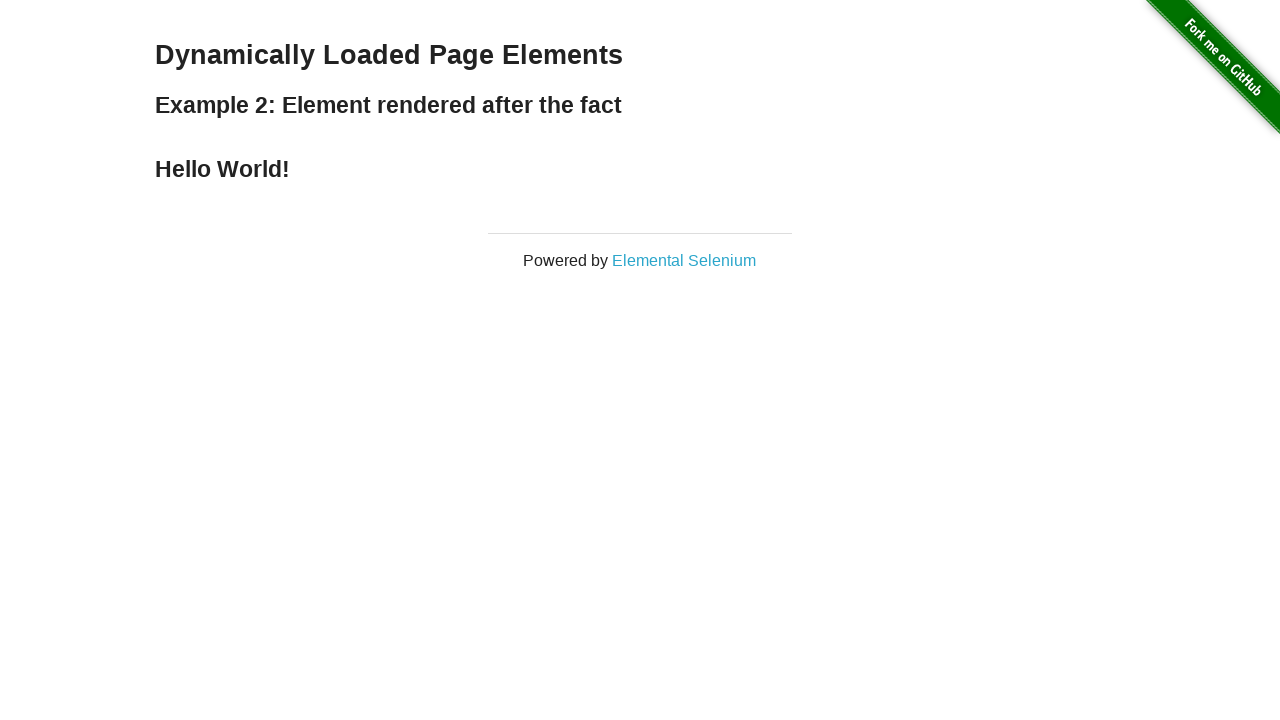

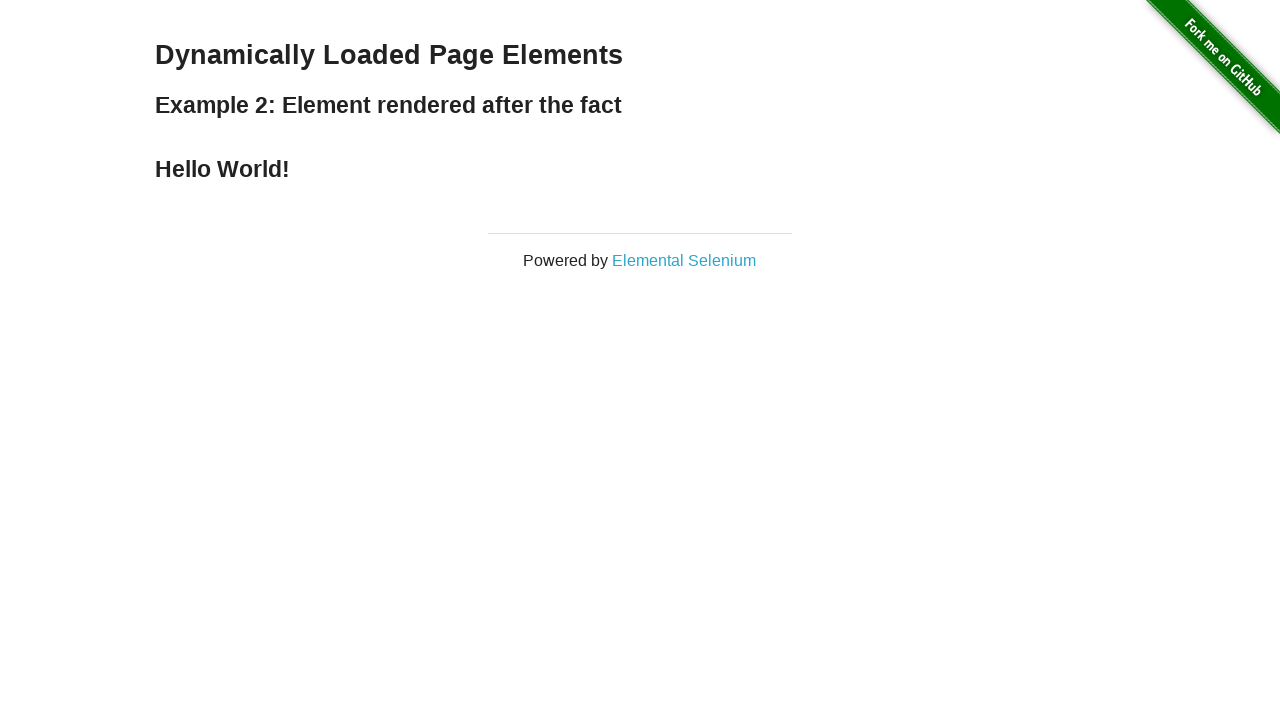